Tests browser alert handling by clicking a confirm button, accepting the alert dialog, and verifying the result element appears on the page.

Starting URL: https://demoqa.com/alerts

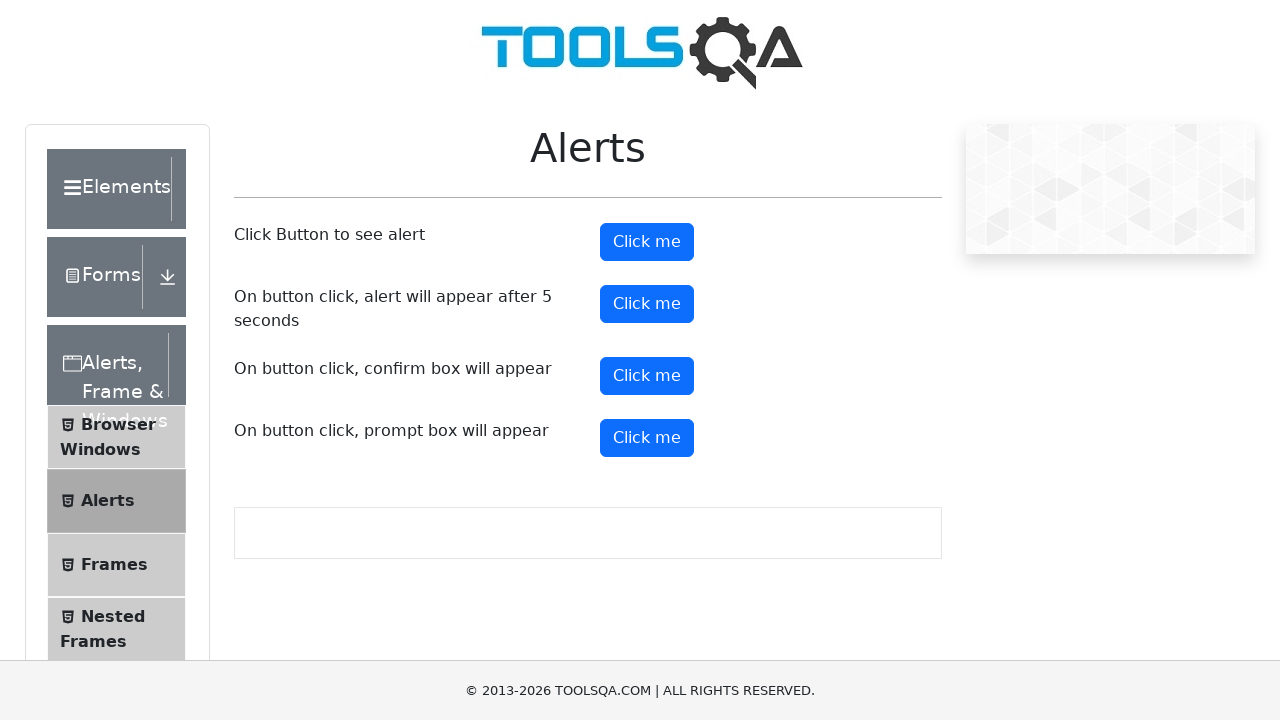

Clicked confirm button to trigger alert dialog at (647, 376) on #confirmButton
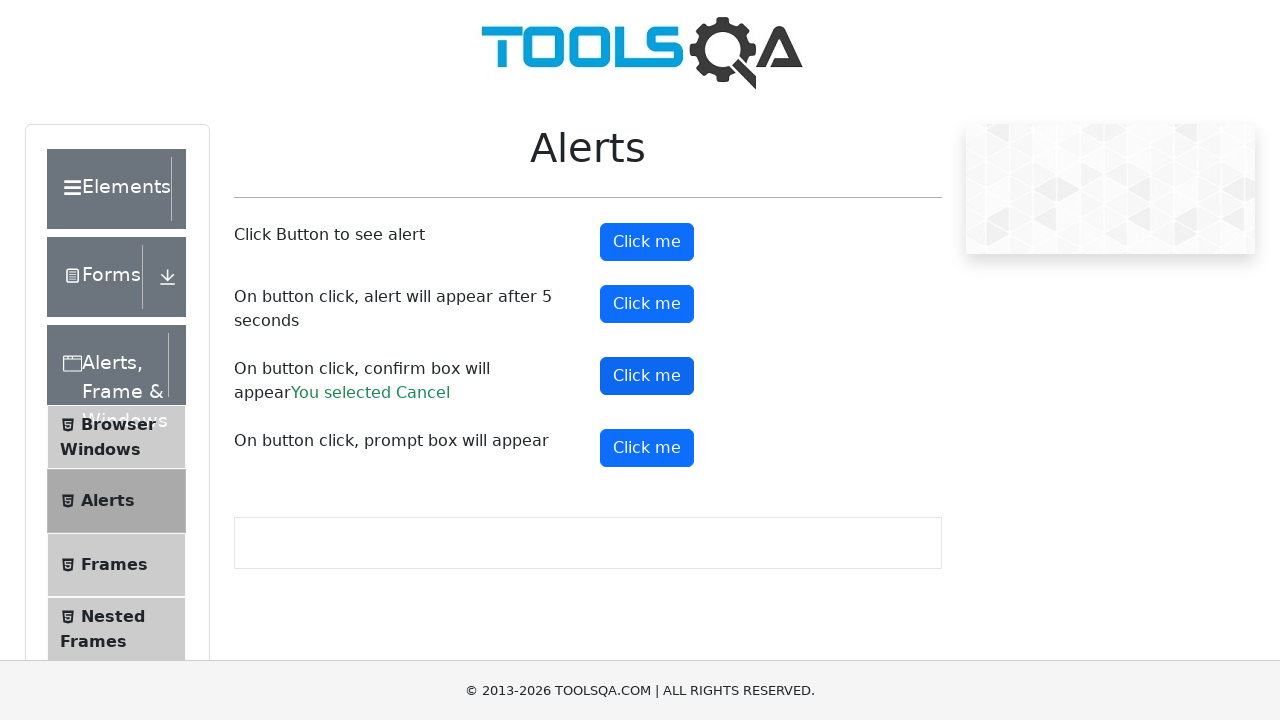

Set up dialog handler to accept alert
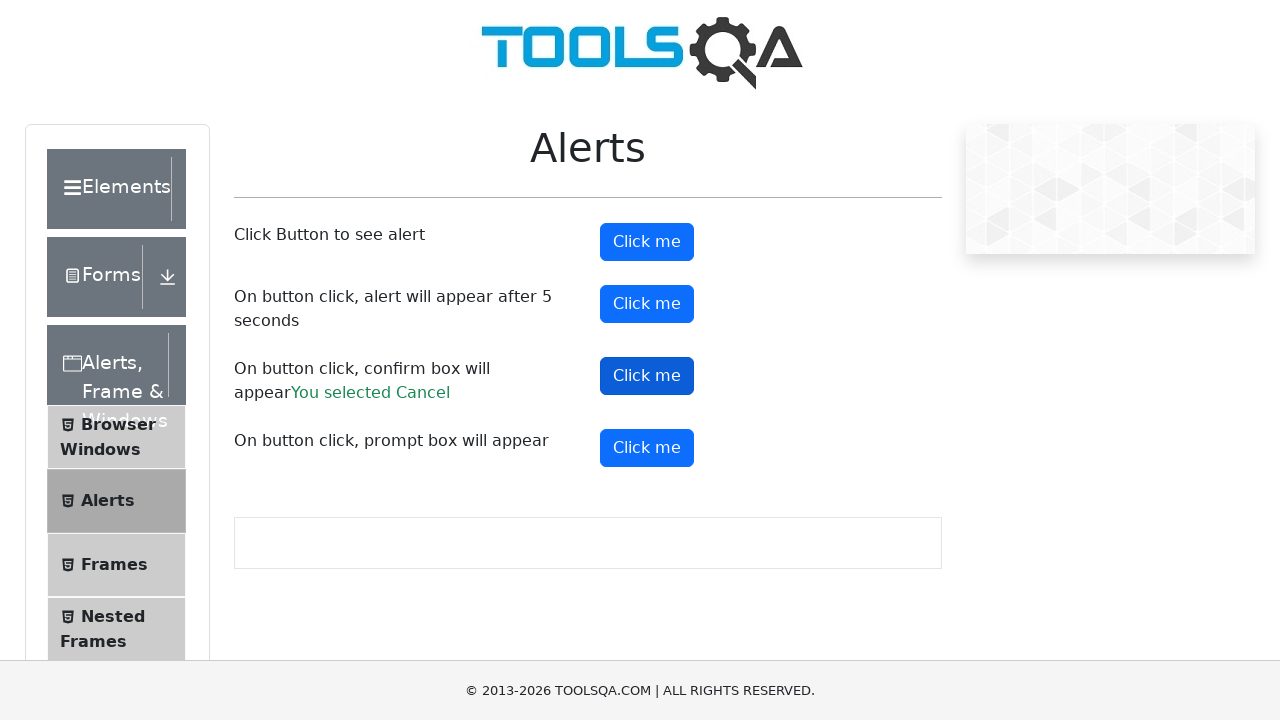

Verified result element appeared after accepting alert
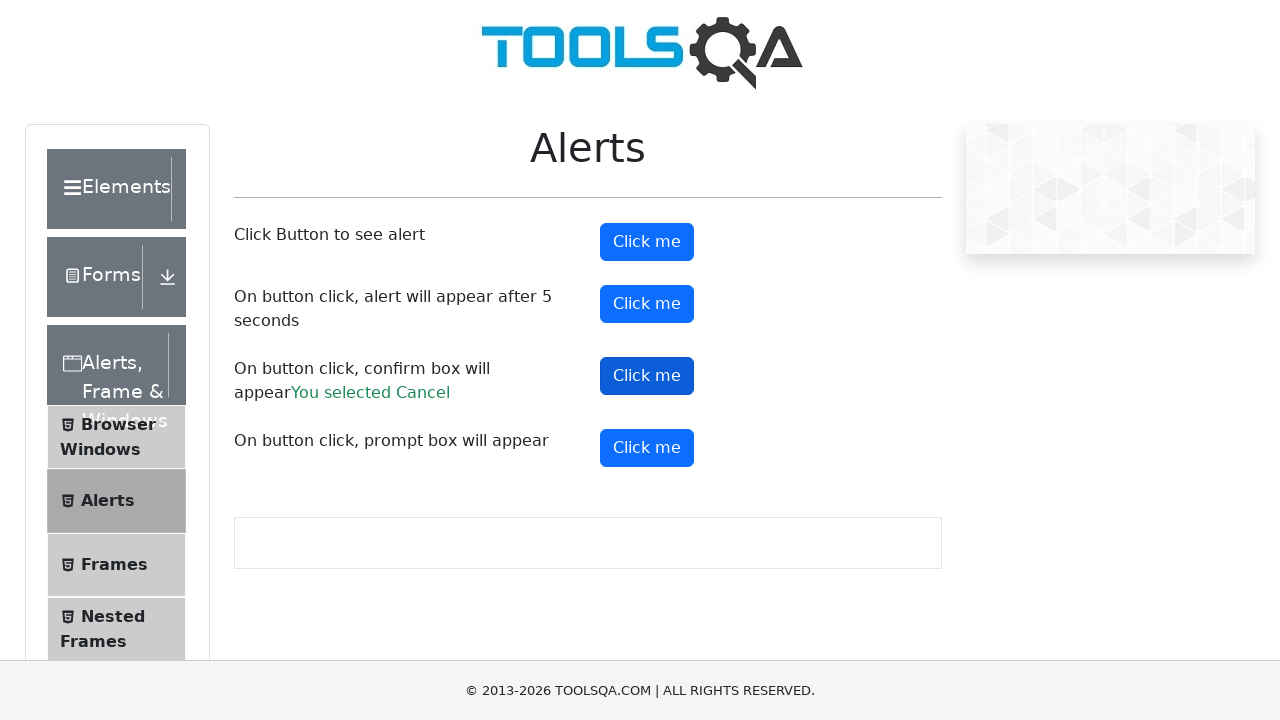

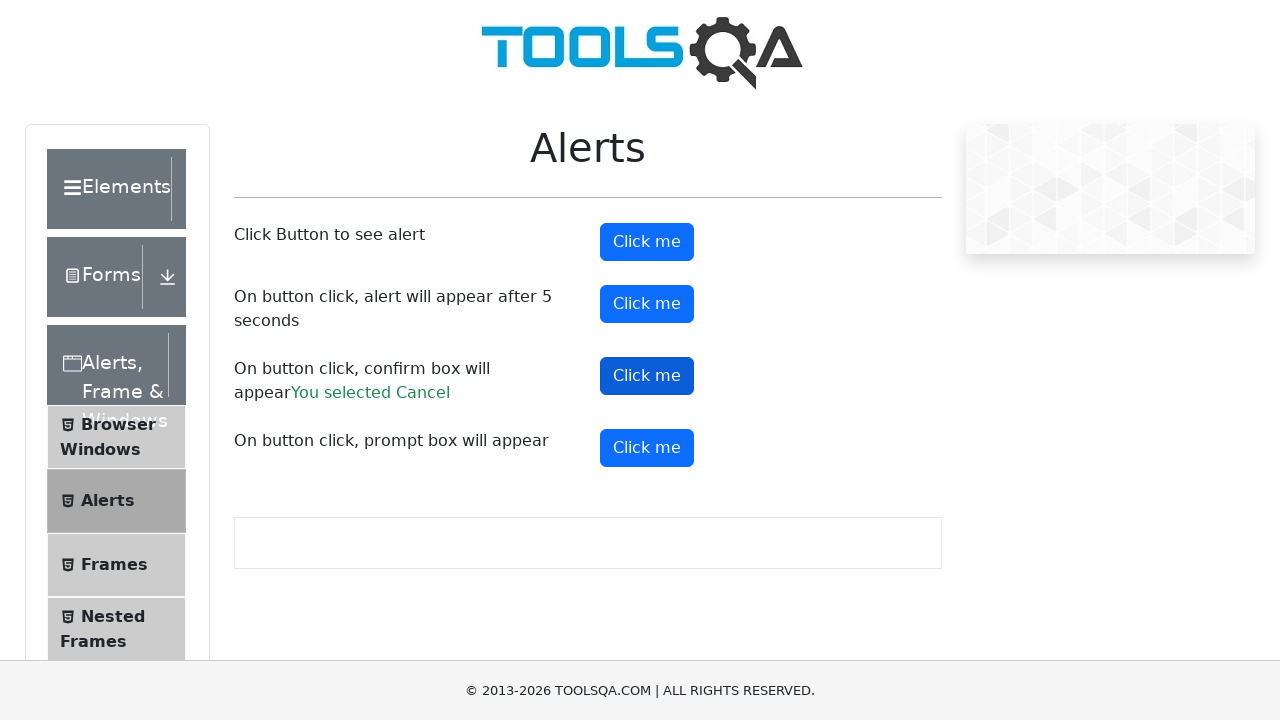